Tests right-click (context click) functionality on a button element after scrolling down the page

Starting URL: https://demoqa.com/buttons

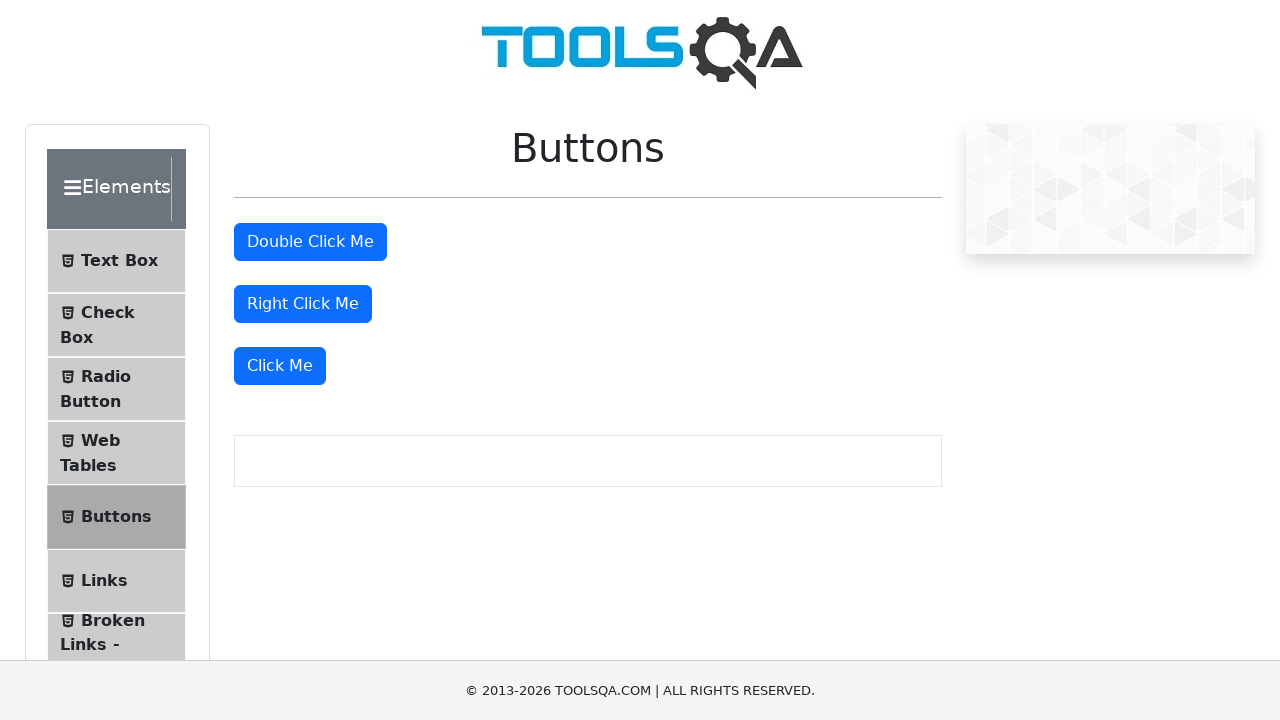

Scrolled down 300 pixels to make button visible
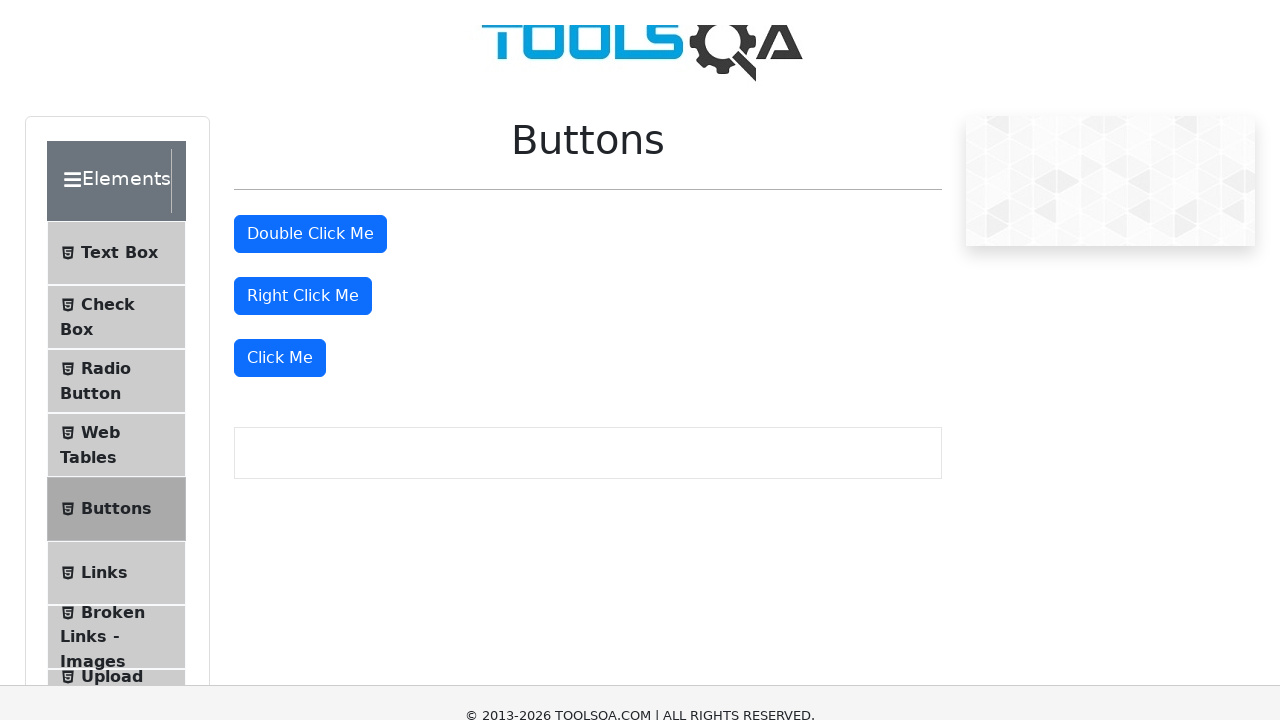

Located the right-click button element
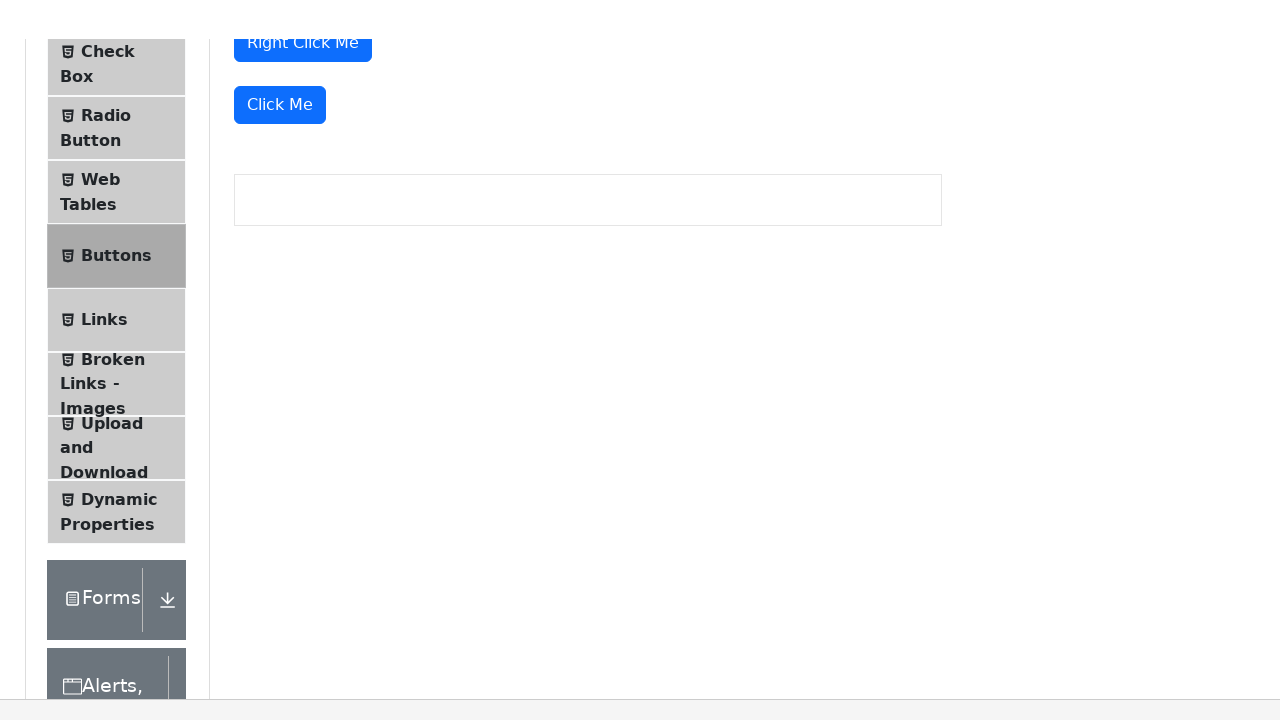

Right-clicked (context click) on the button at (303, 19) on #rightClickBtn
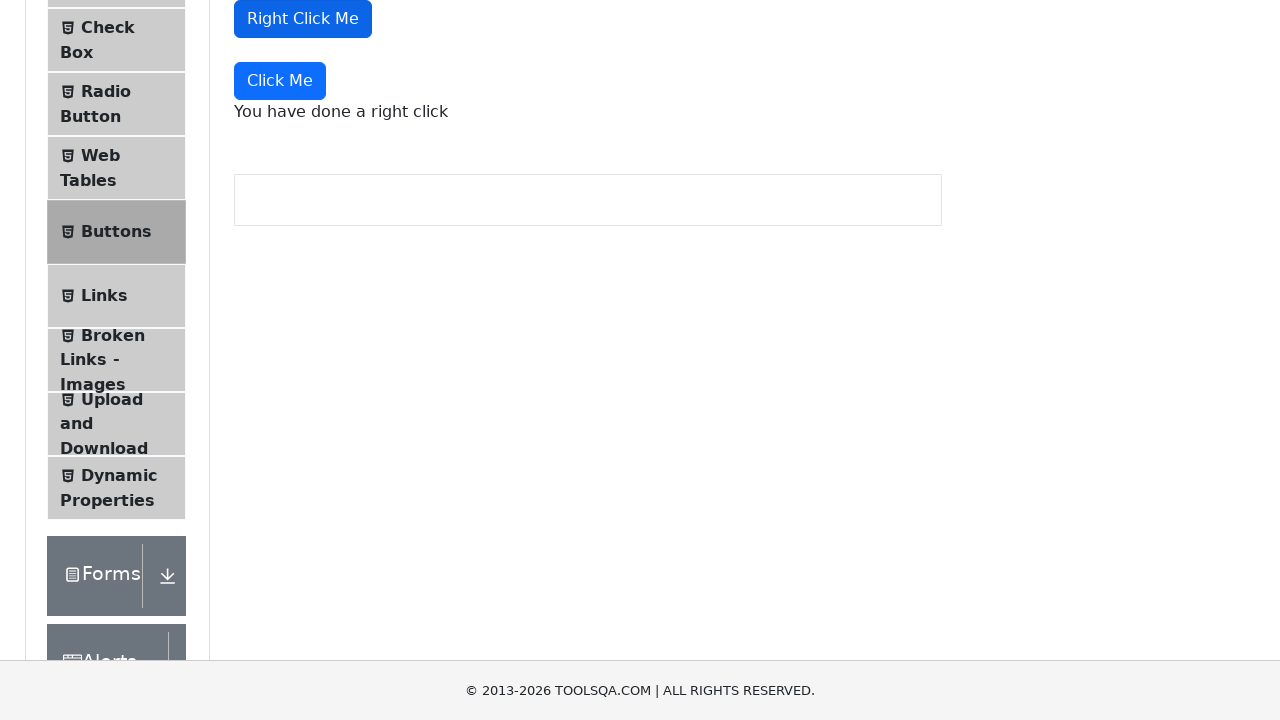

Waited 1000ms for context menu to appear
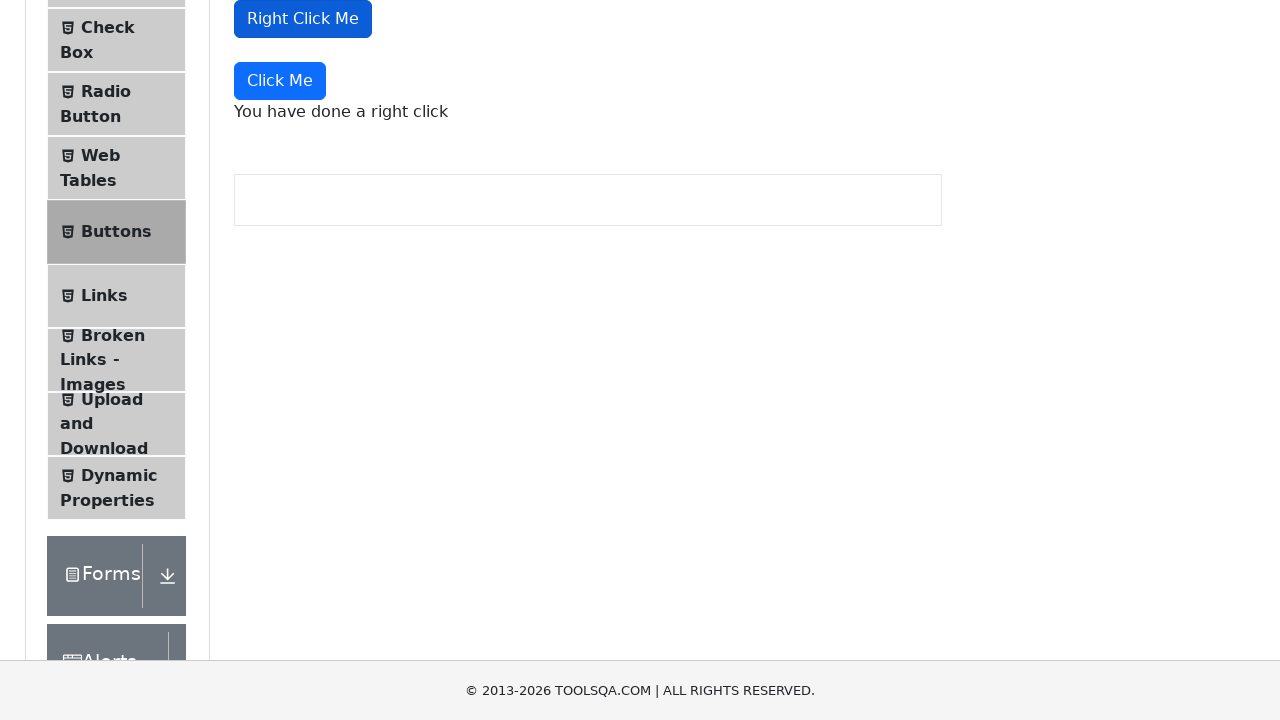

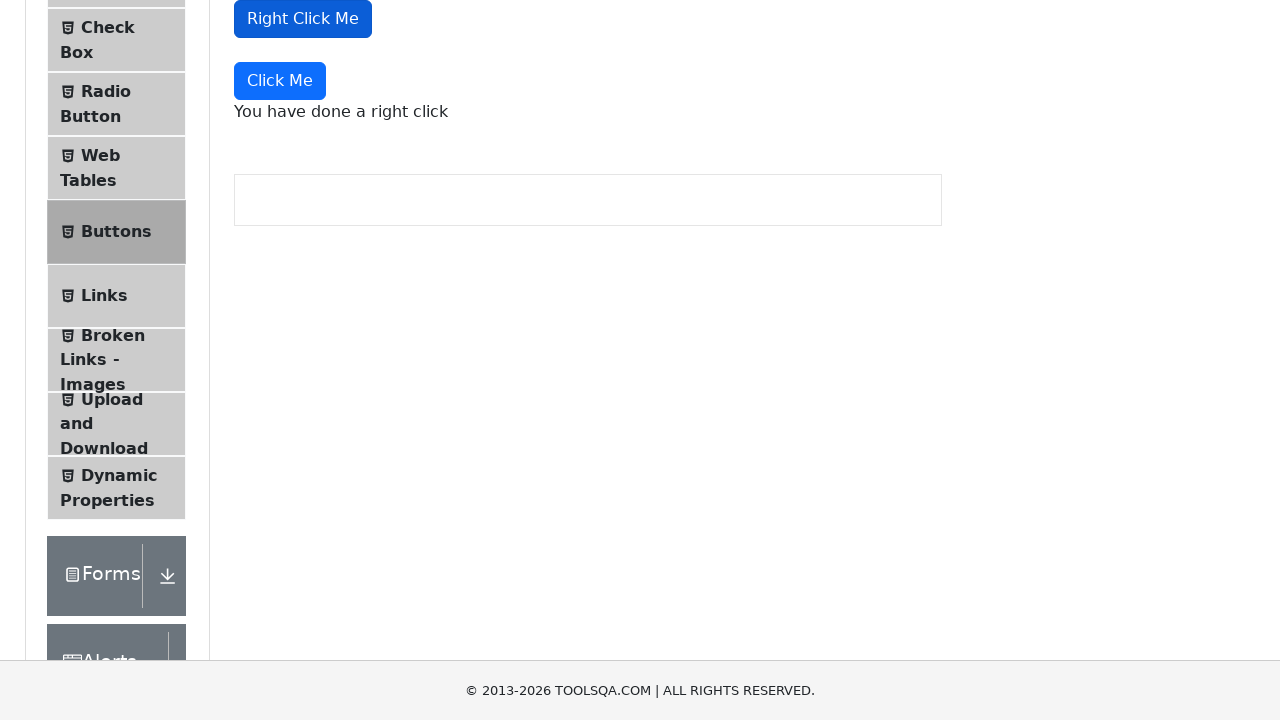